Tests dropdown and checkbox functionality on a flight booking practice page by selecting a senior citizen discount checkbox, clicking a trip type radio button, and incrementing the adult passenger count to 5.

Starting URL: https://rahulshettyacademy.com/dropdownsPractise/

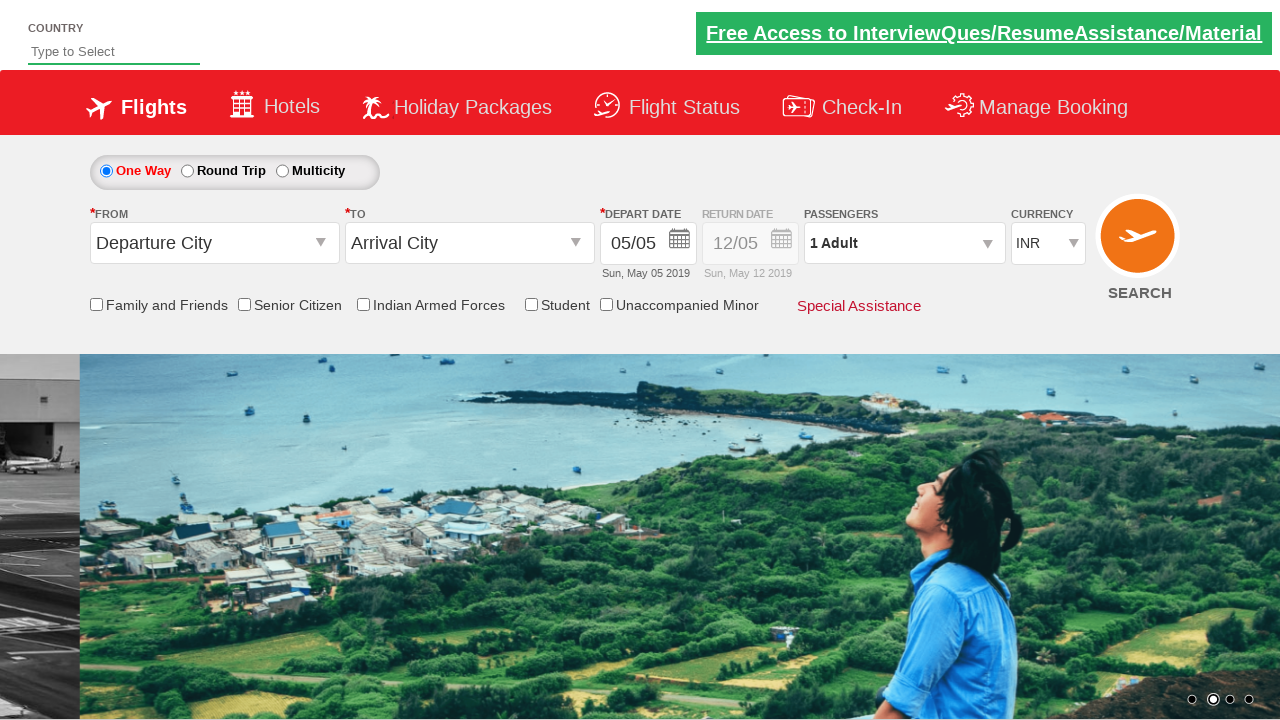

Verified senior citizen discount checkbox is not initially selected
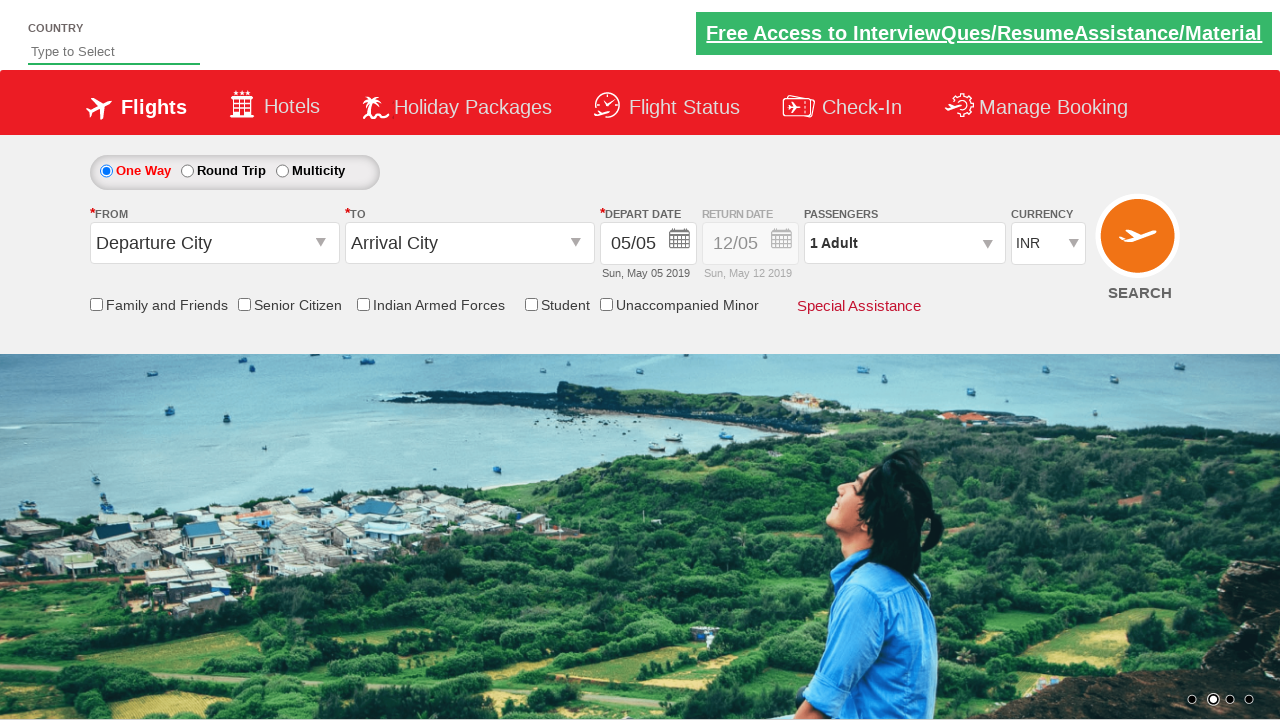

Clicked senior citizen discount checkbox at (244, 304) on input[id*='SeniorCitizenDiscount']
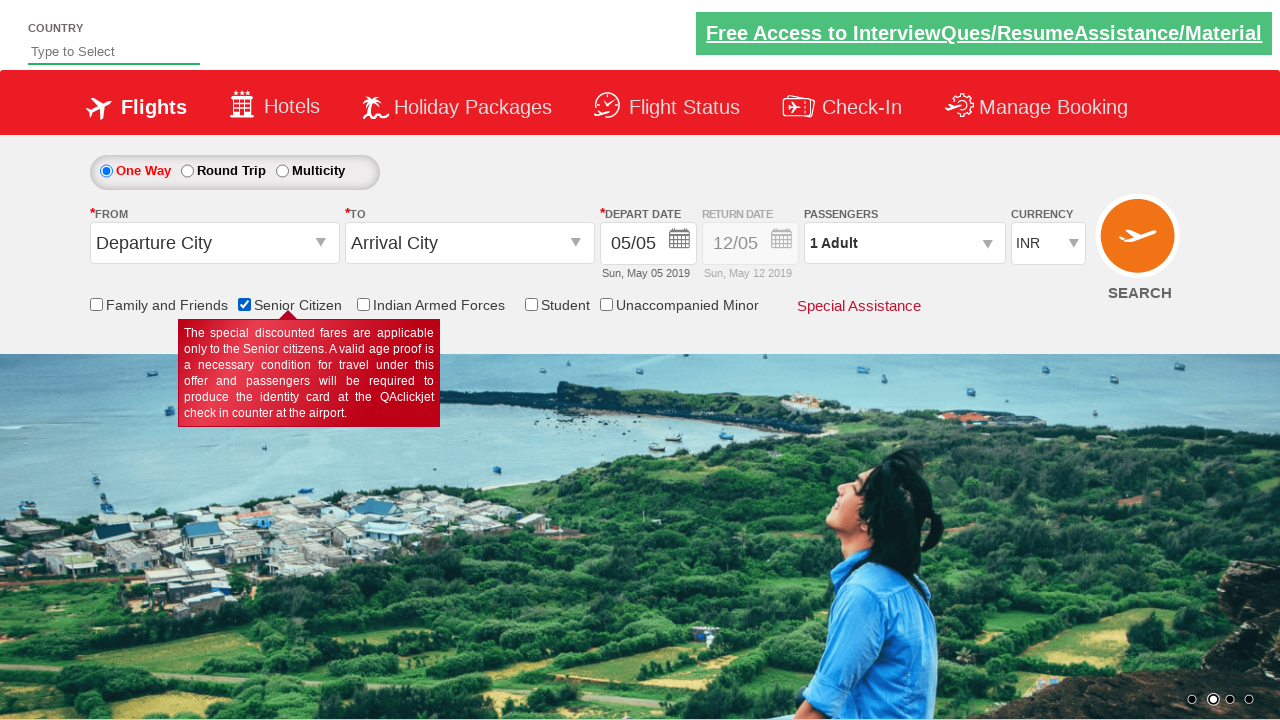

Verified senior citizen discount checkbox is now selected
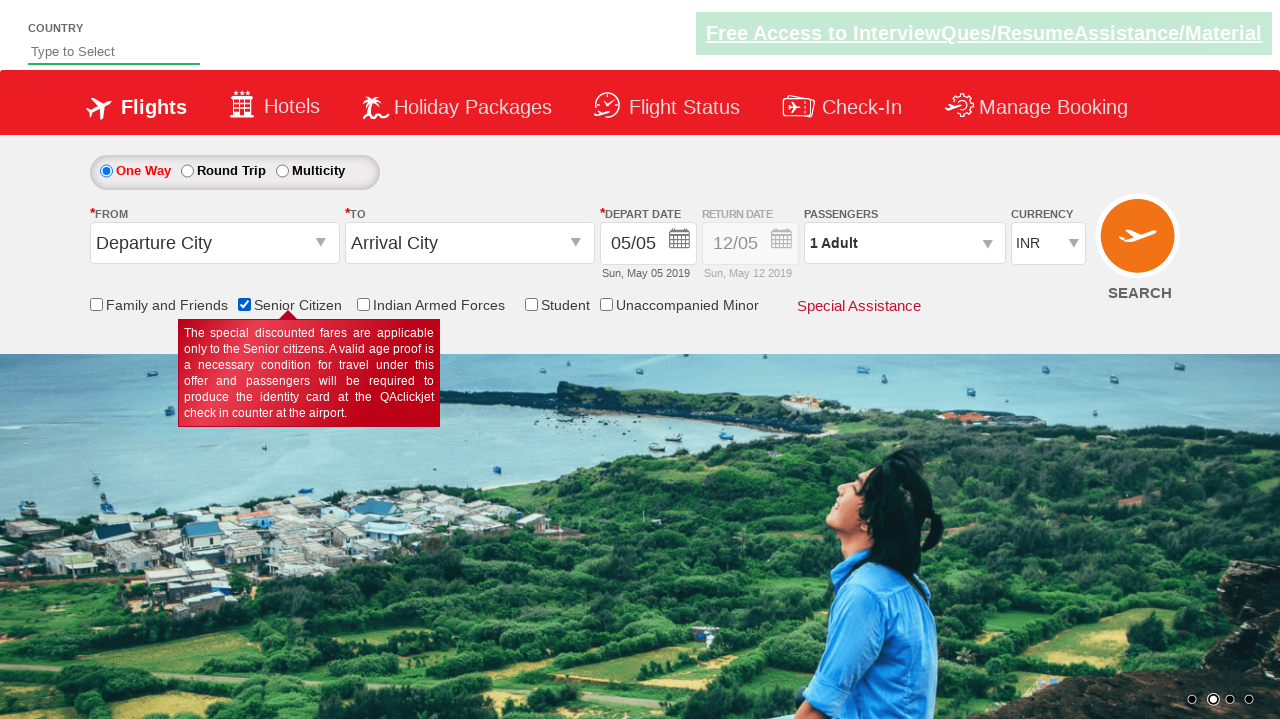

Clicked round trip radio button at (187, 171) on #ctl00_mainContent_rbtnl_Trip_1
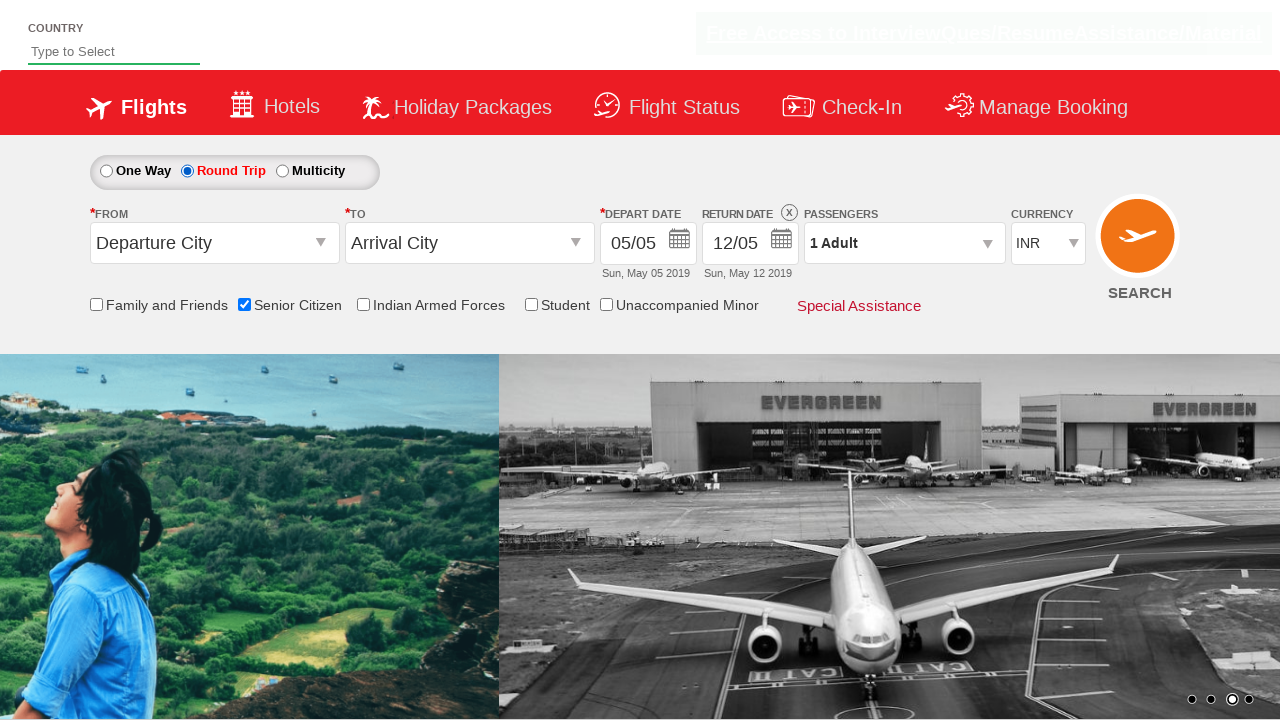

Clicked passenger dropdown to open it at (904, 243) on #divpaxinfo
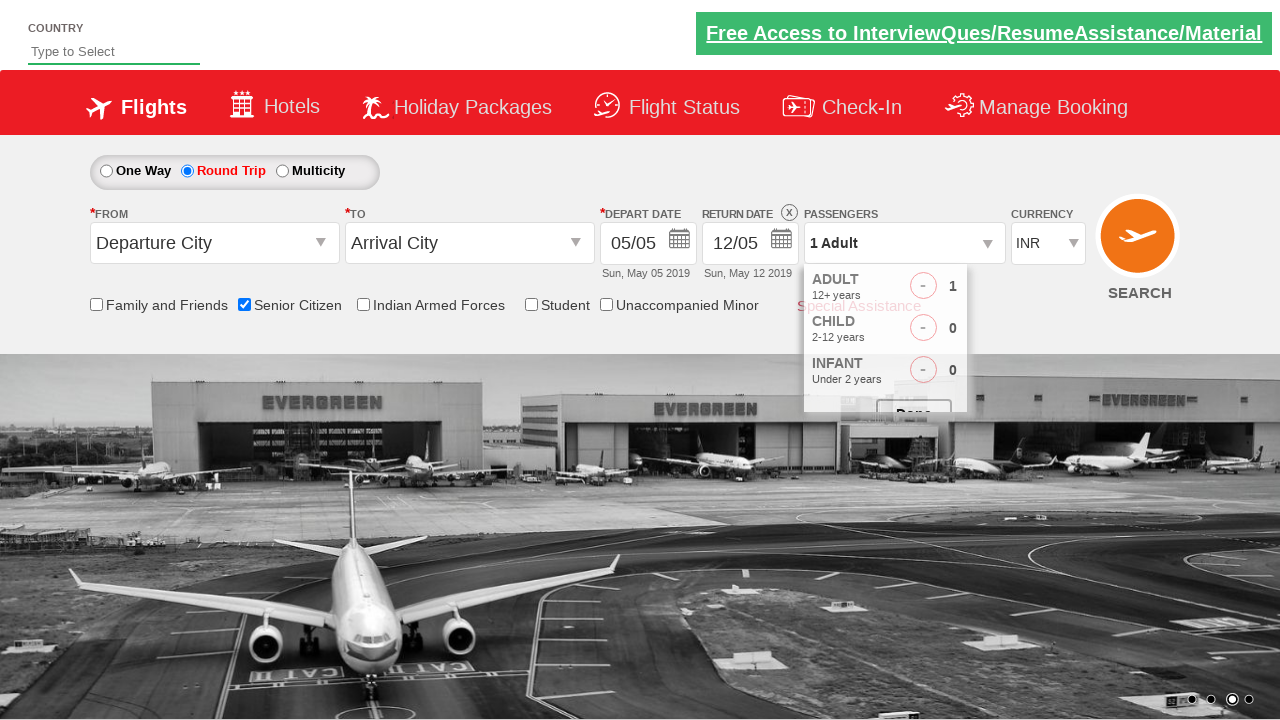

Waited for dropdown to be visible
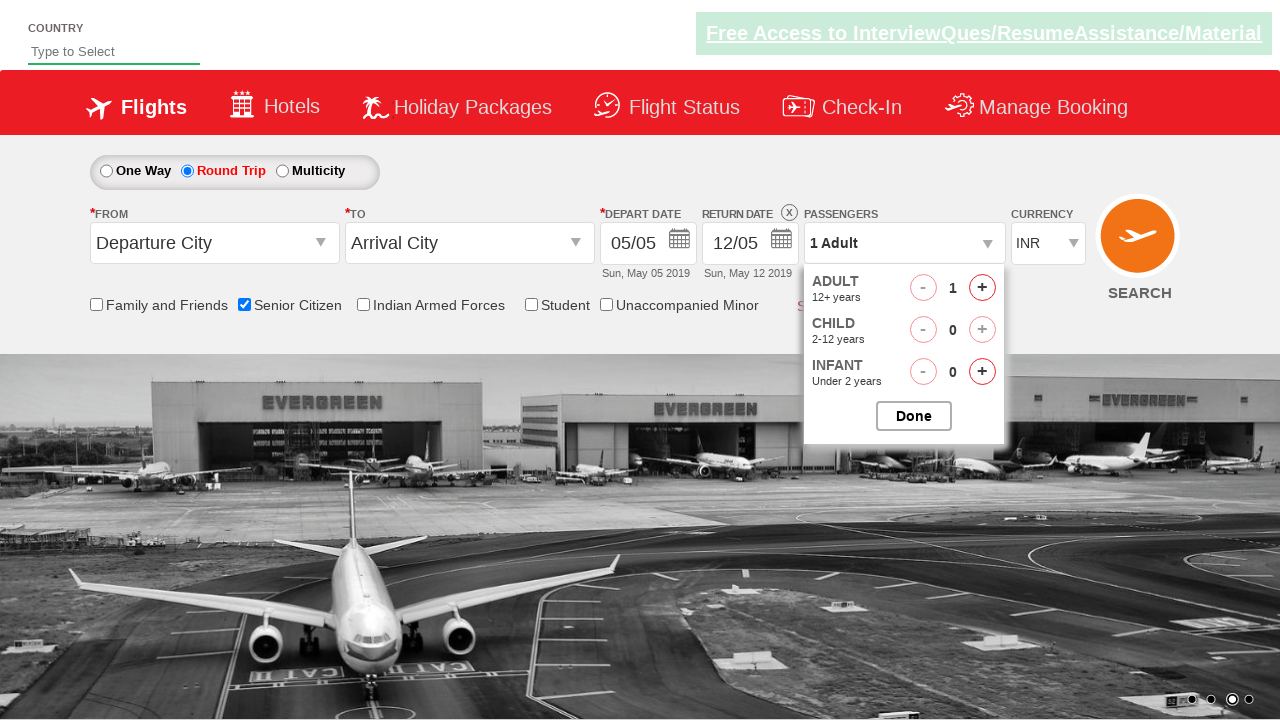

Clicked adult+ button (increment 1 of 4) at (982, 288) on #hrefIncAdt
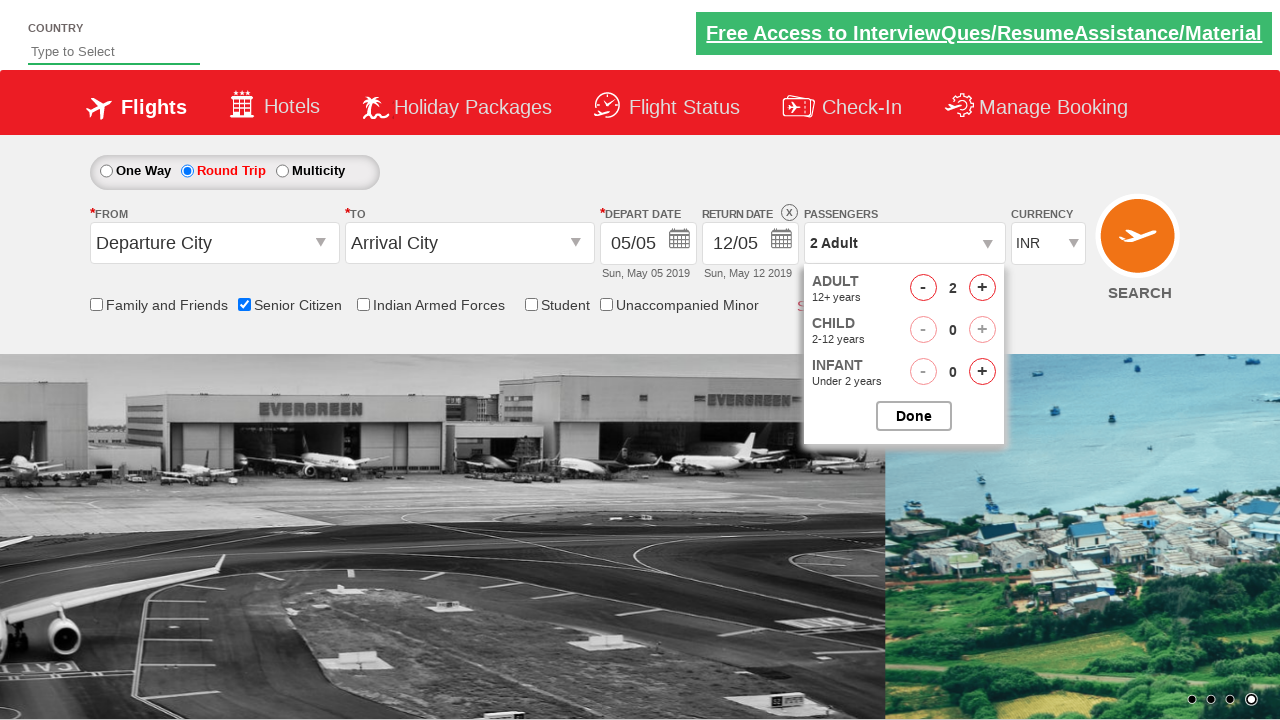

Clicked adult+ button (increment 2 of 4) at (982, 288) on #hrefIncAdt
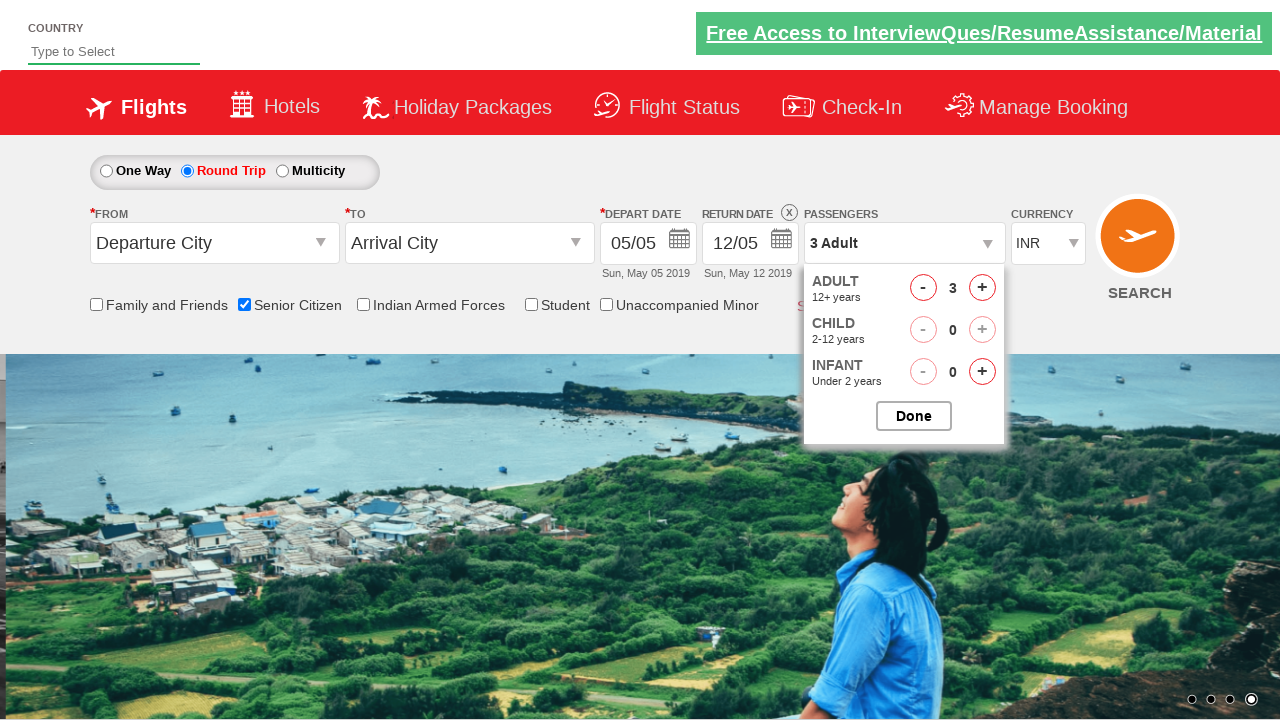

Clicked adult+ button (increment 3 of 4) at (982, 288) on #hrefIncAdt
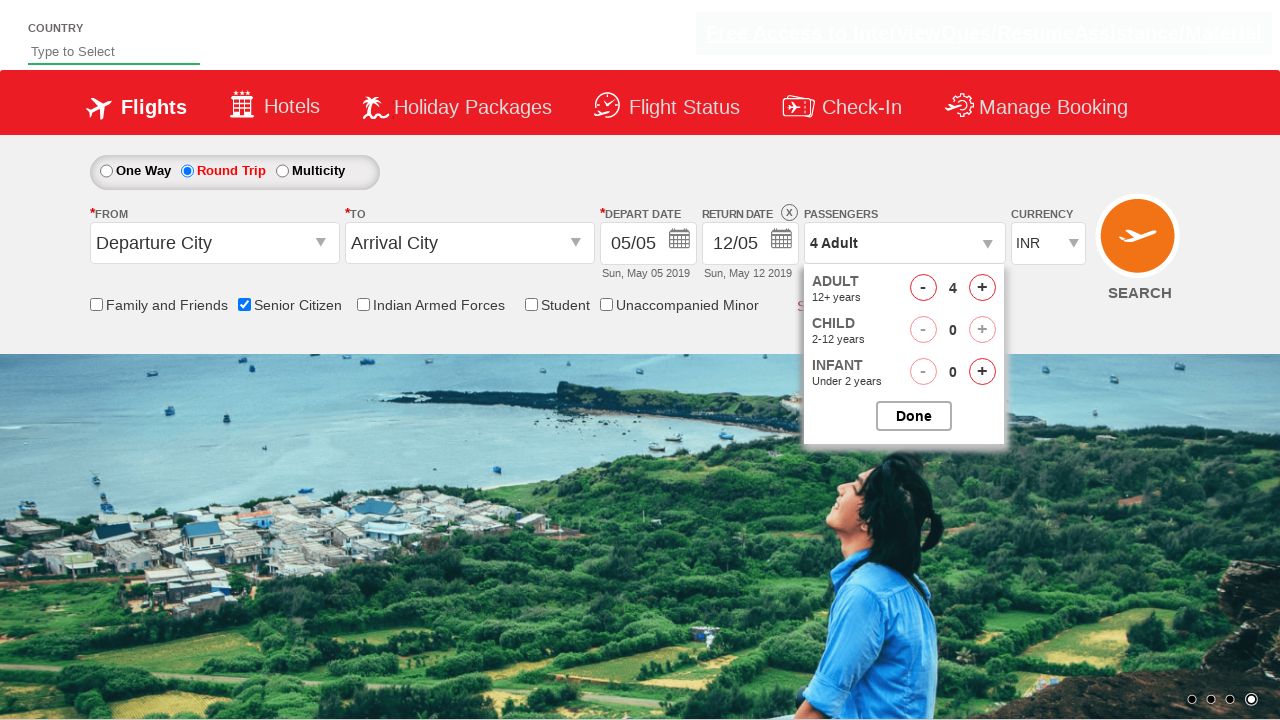

Clicked adult+ button (increment 4 of 4) at (982, 288) on #hrefIncAdt
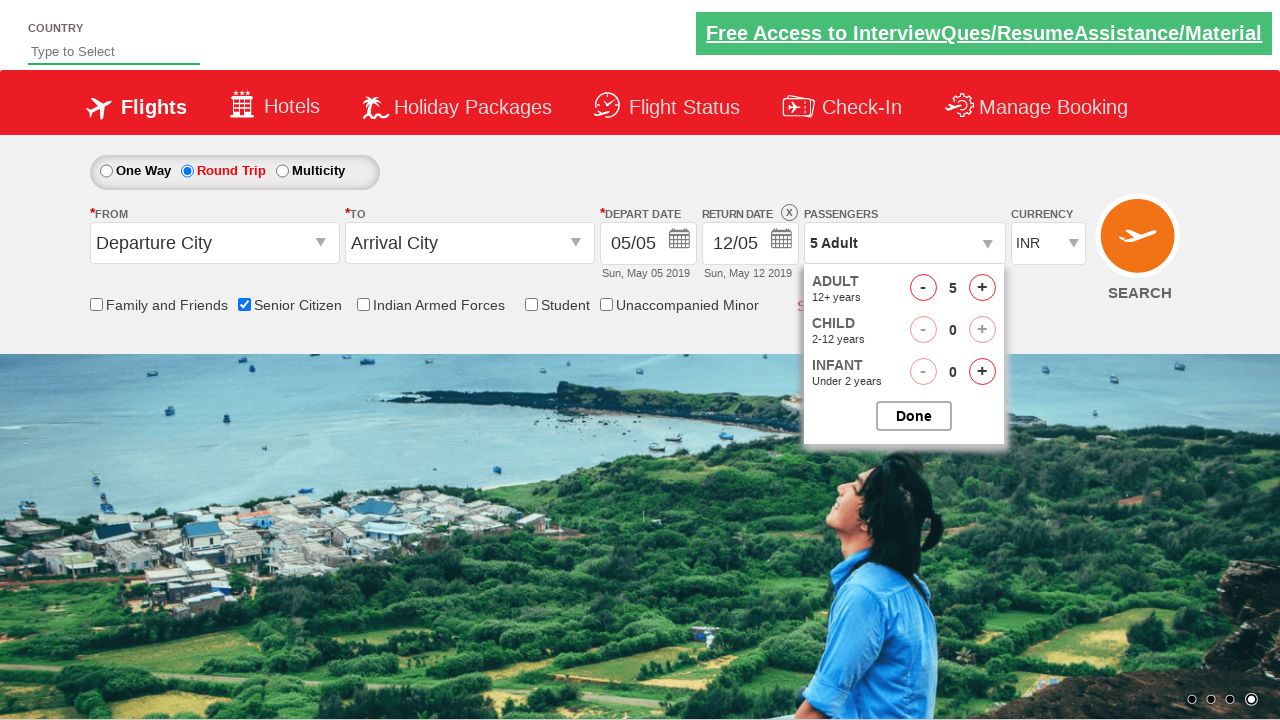

Clicked done button to close passenger dropdown at (914, 416) on #btnclosepaxoption
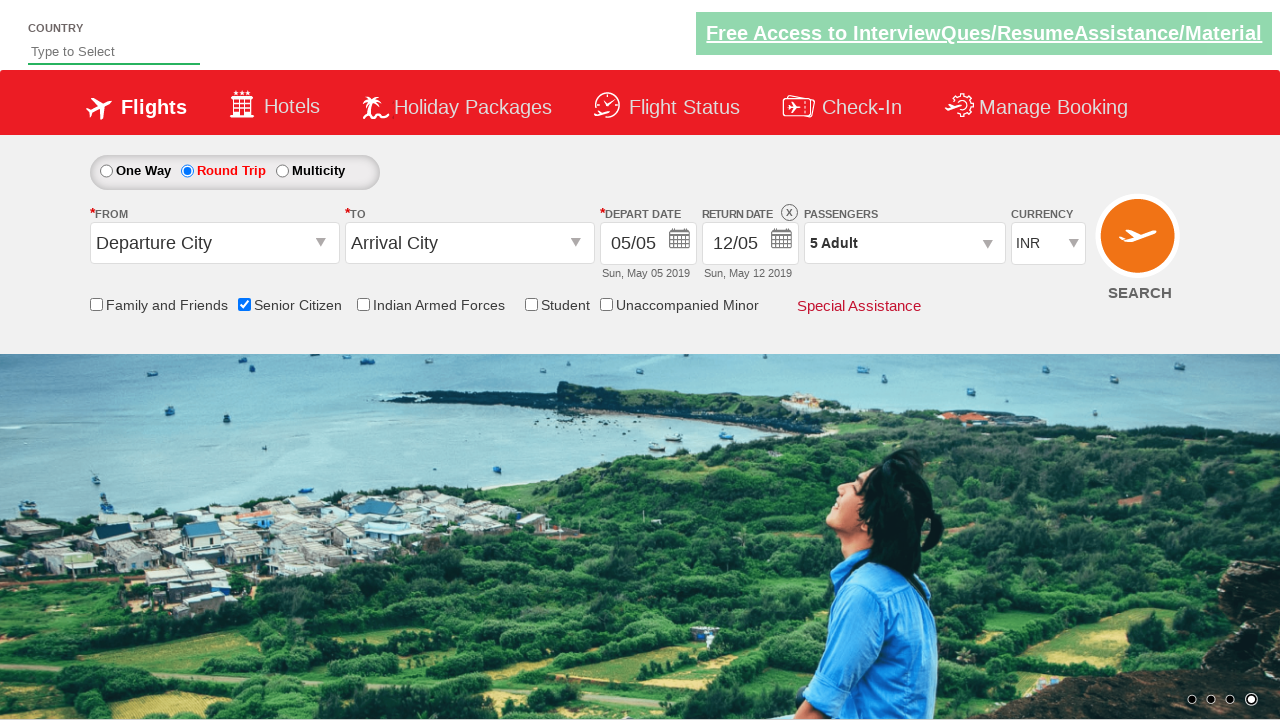

Verified passenger count shows '5 Adult'
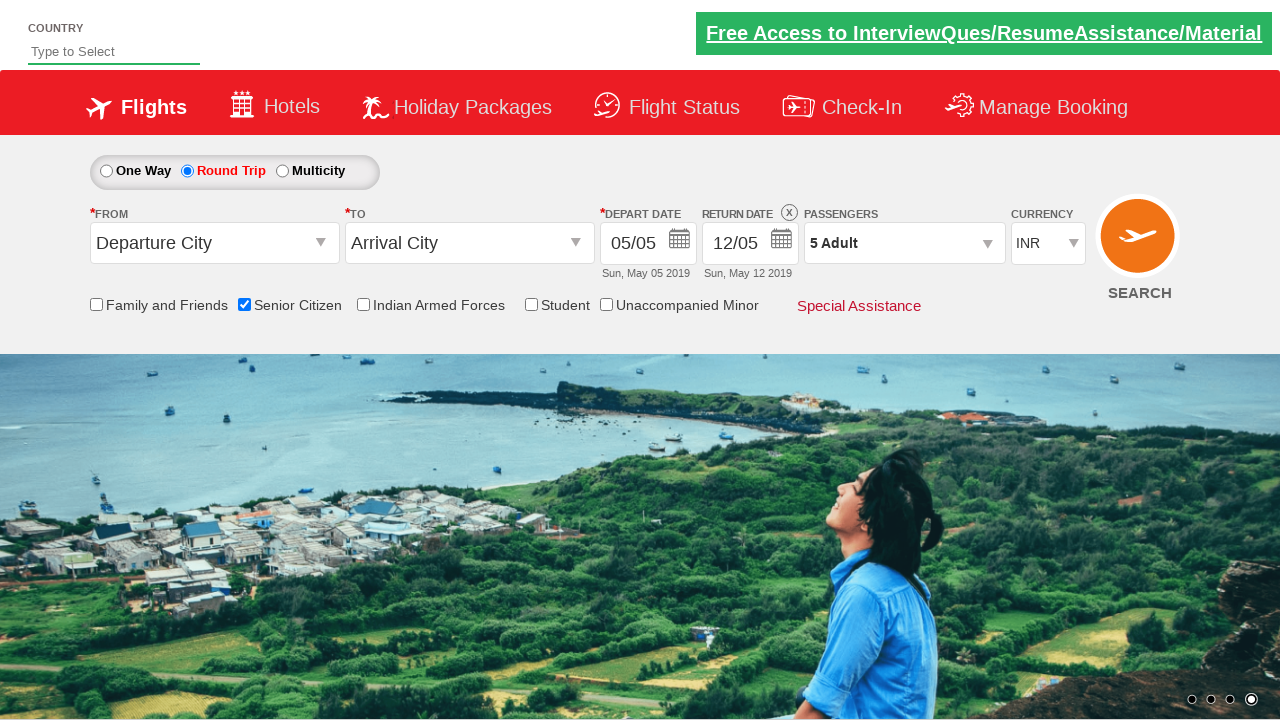

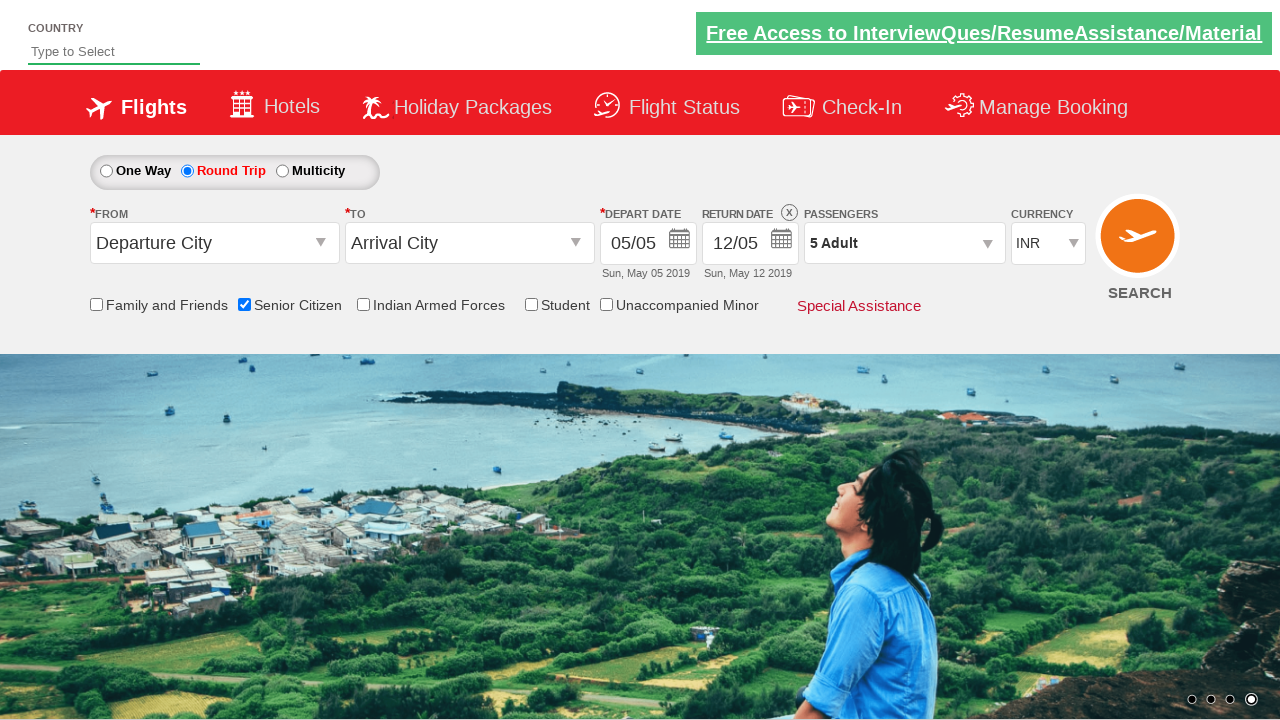